Tests that the todo counter displays the correct number of items as todos are added

Starting URL: https://demo.playwright.dev/todomvc

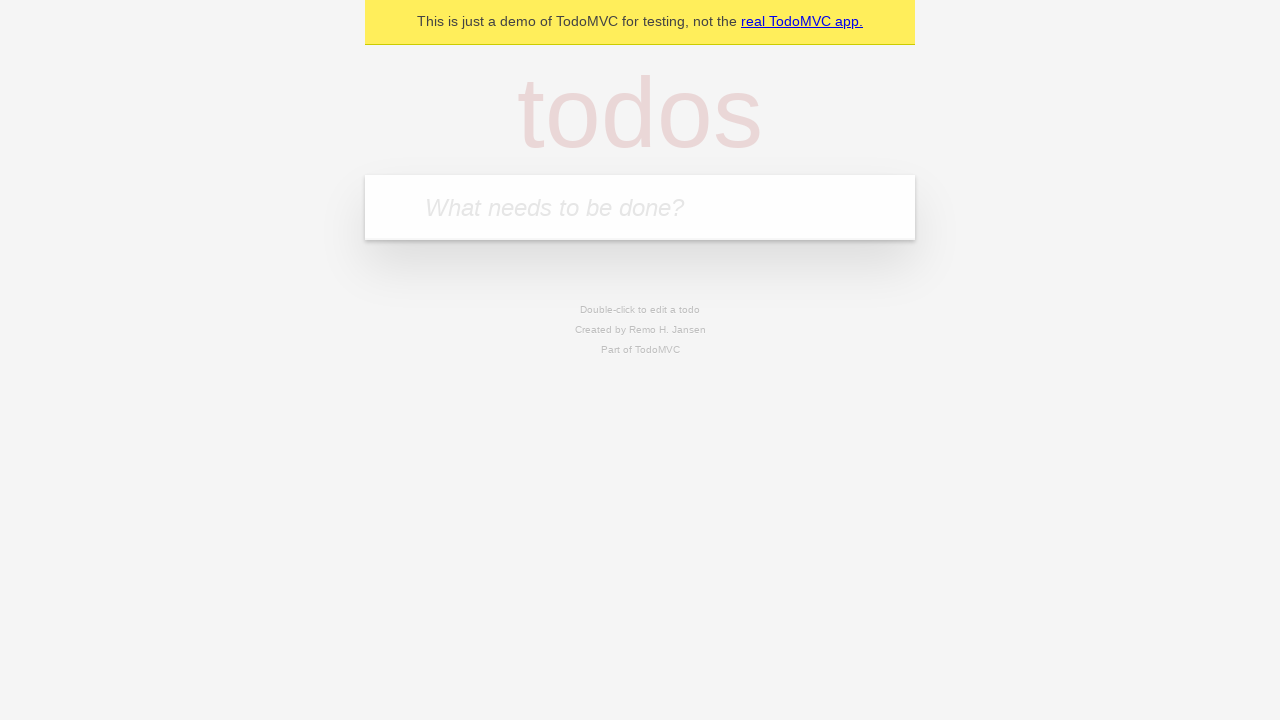

Located the todo input field with placeholder 'What needs to be done?'
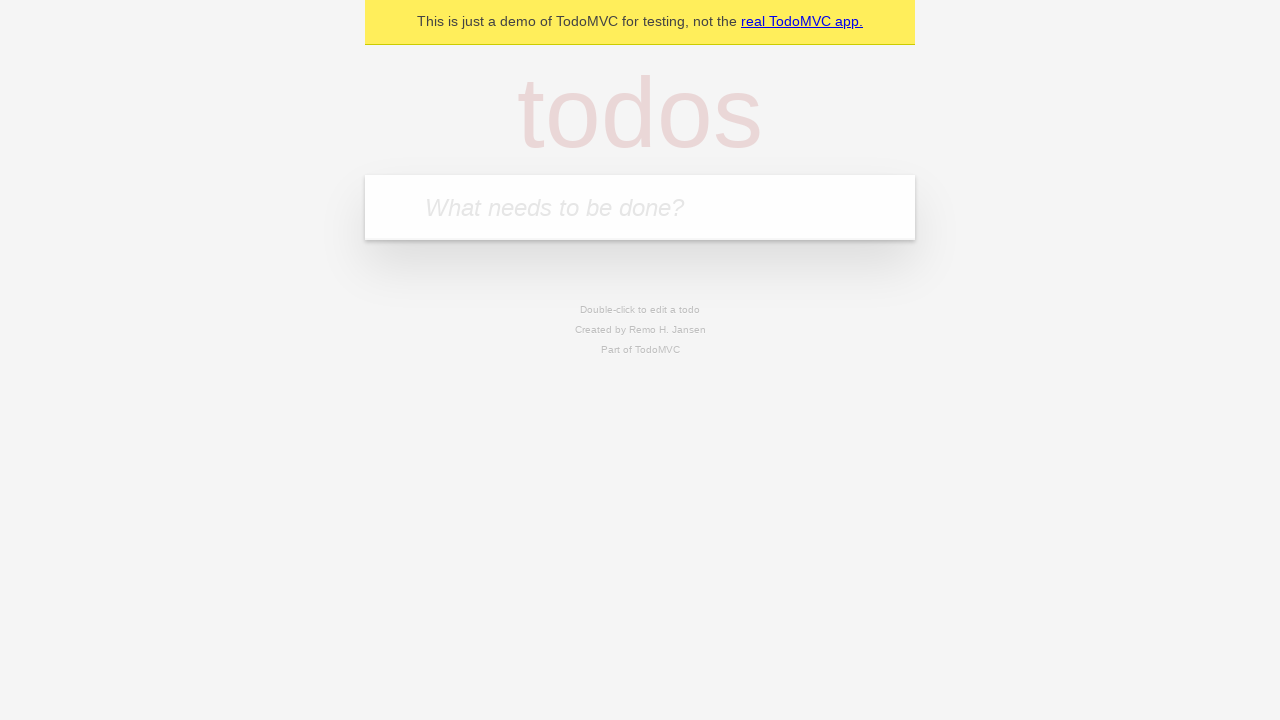

Filled todo input with 'buy some cheese' on internal:attr=[placeholder="What needs to be done?"i]
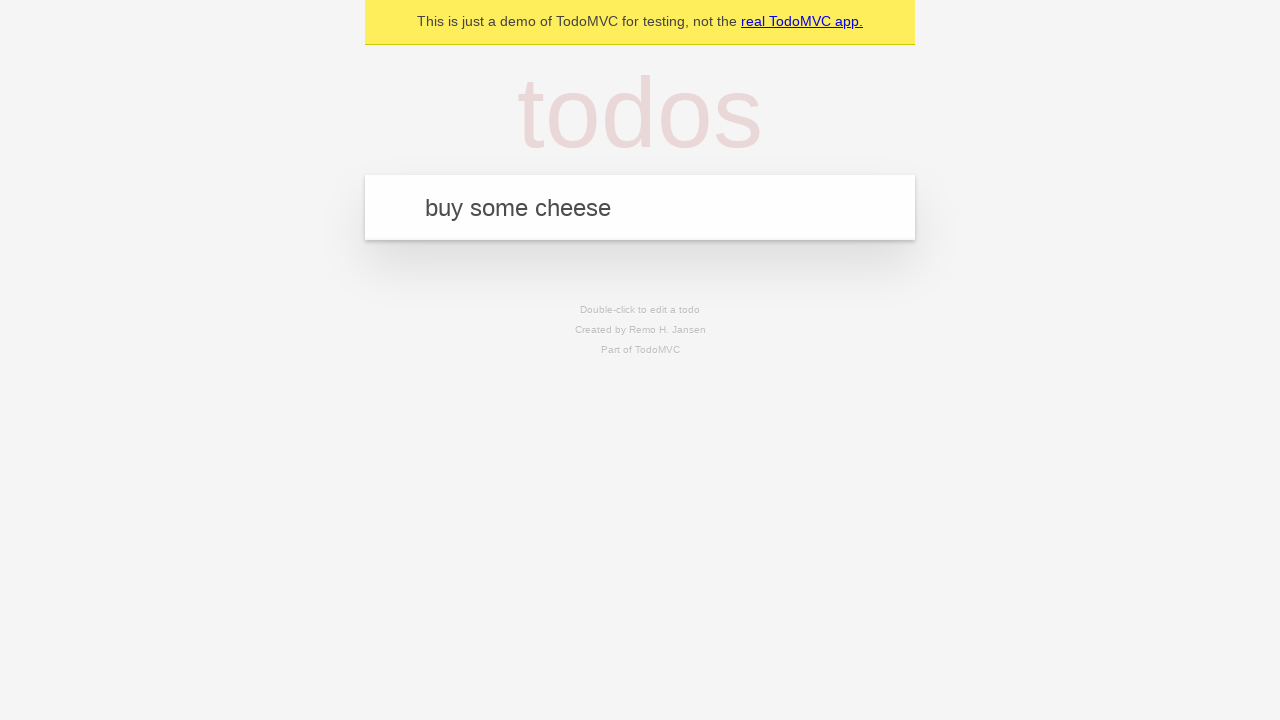

Pressed Enter to add first todo item on internal:attr=[placeholder="What needs to be done?"i]
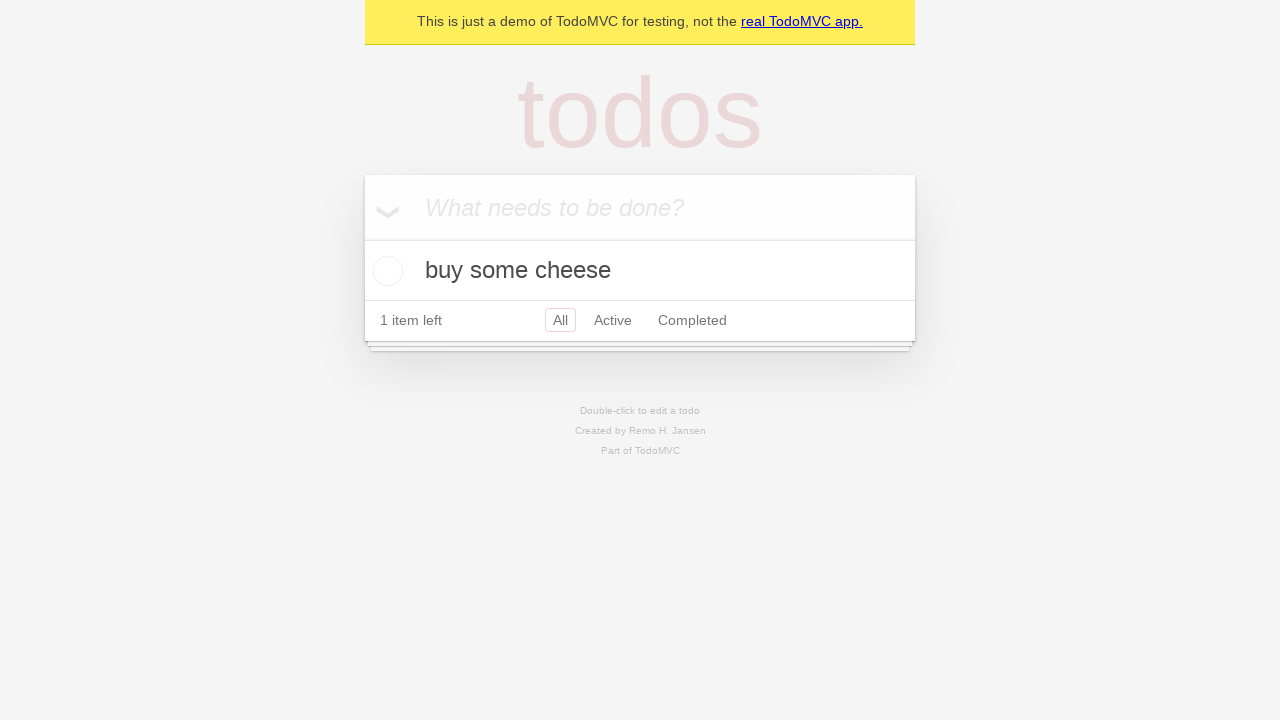

Todo counter element appeared on page
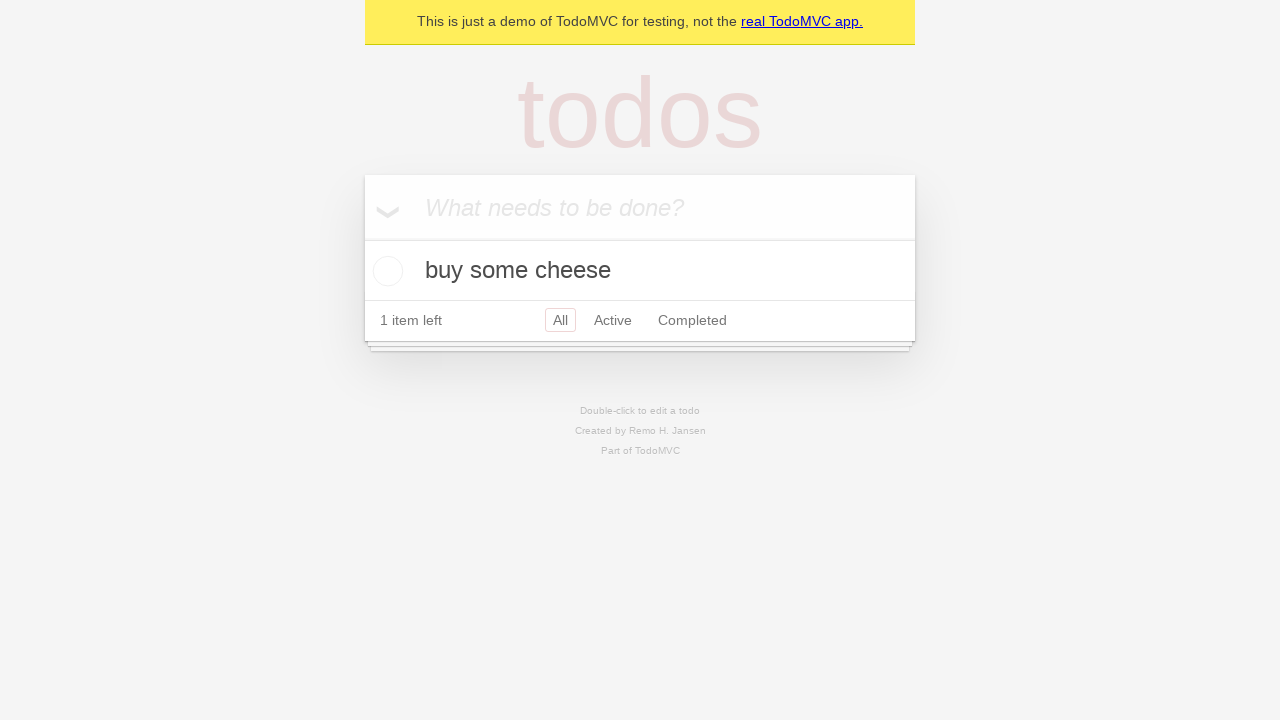

Filled todo input with 'feed the cat' on internal:attr=[placeholder="What needs to be done?"i]
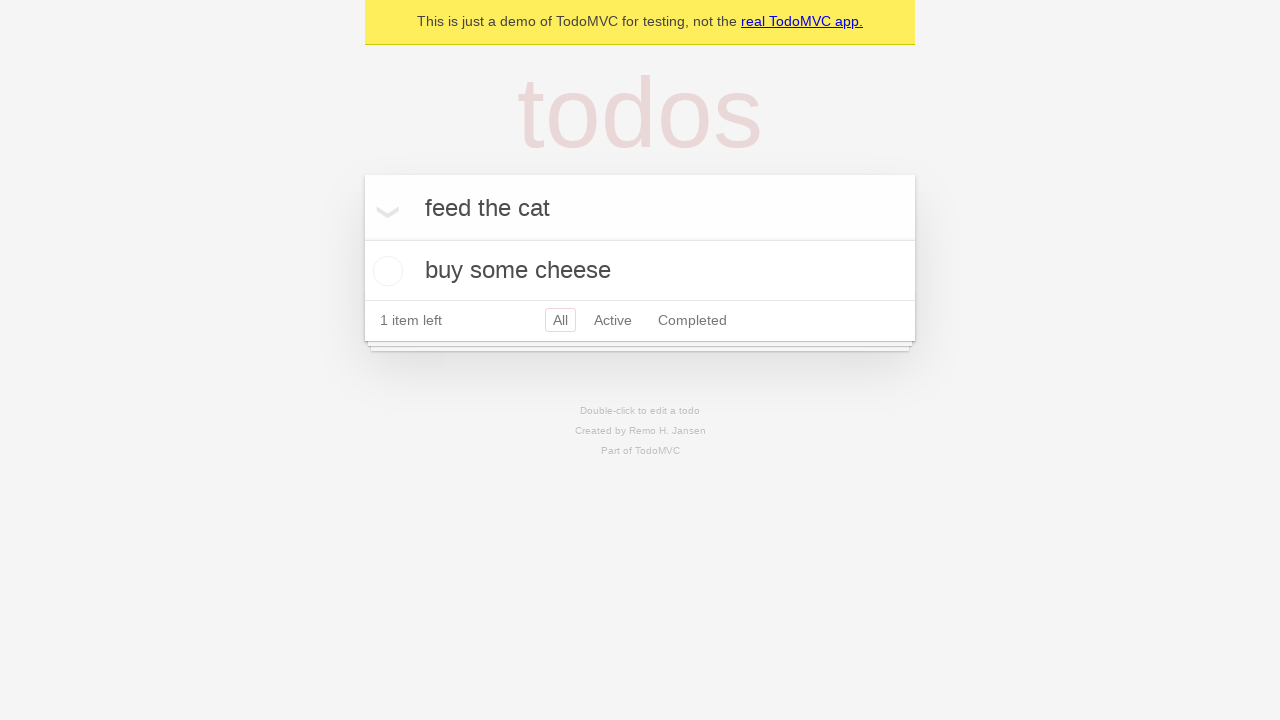

Pressed Enter to add second todo item on internal:attr=[placeholder="What needs to be done?"i]
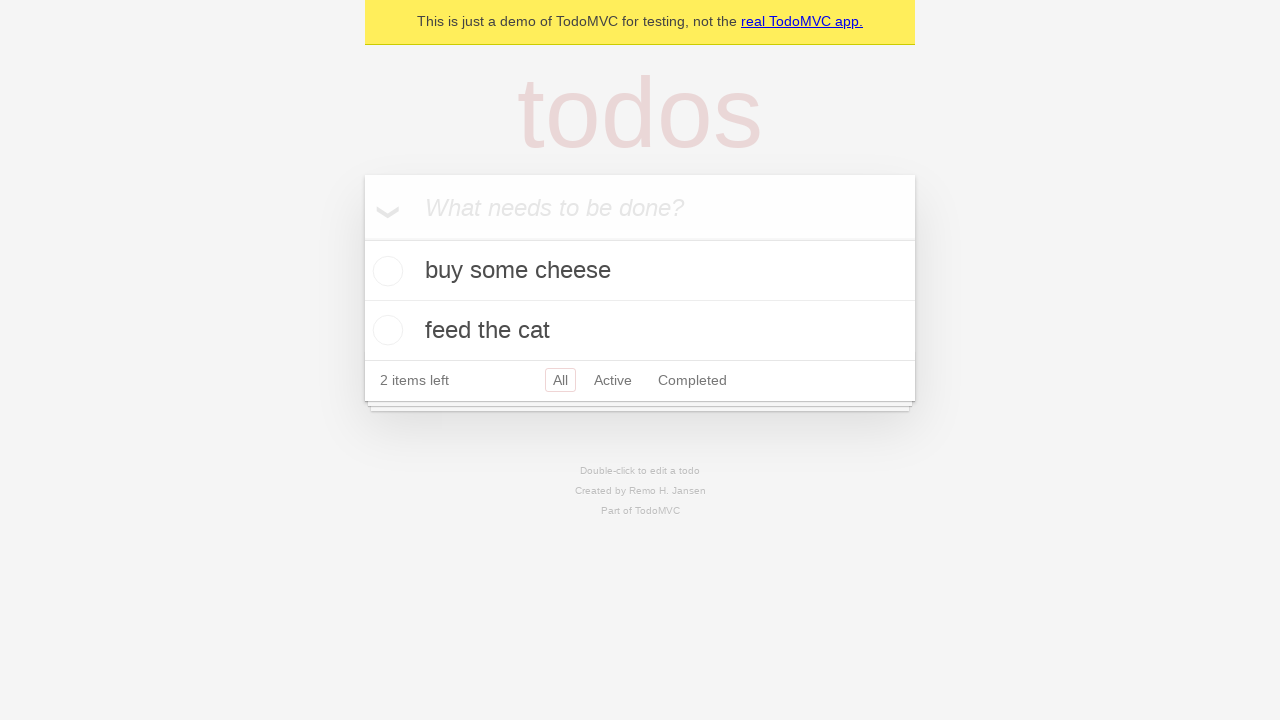

Todo counter updated to display 2 items
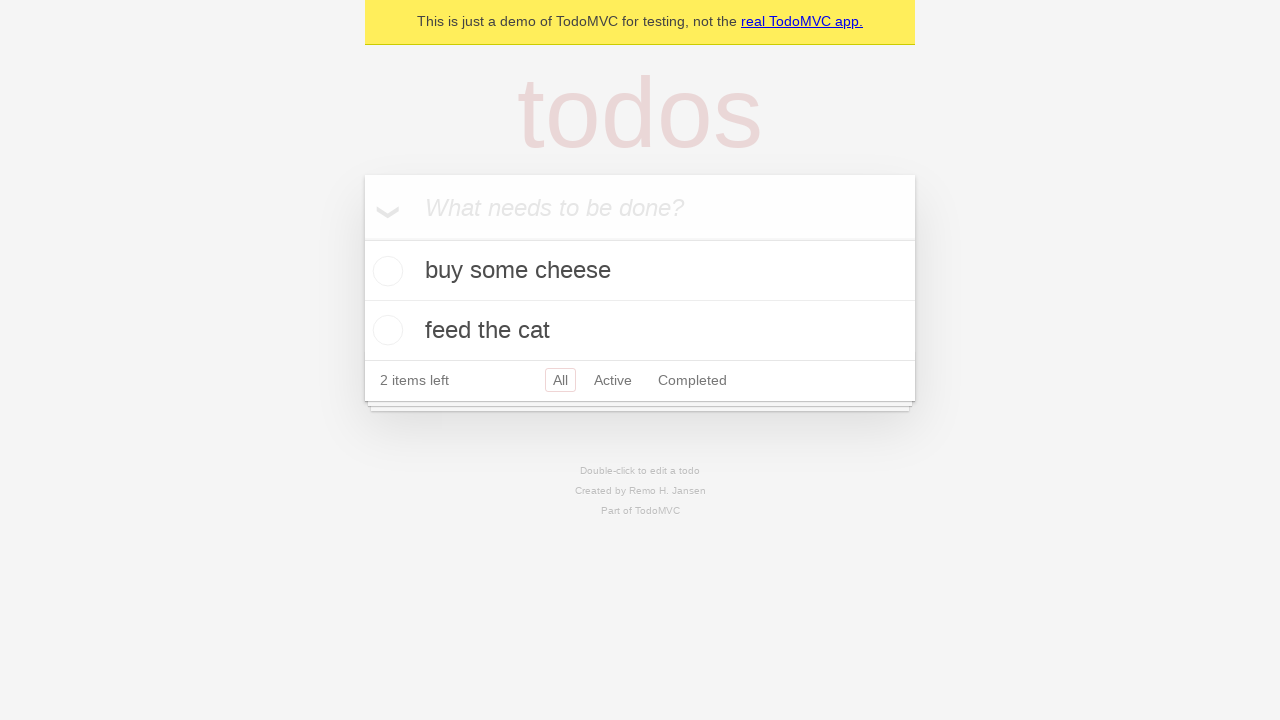

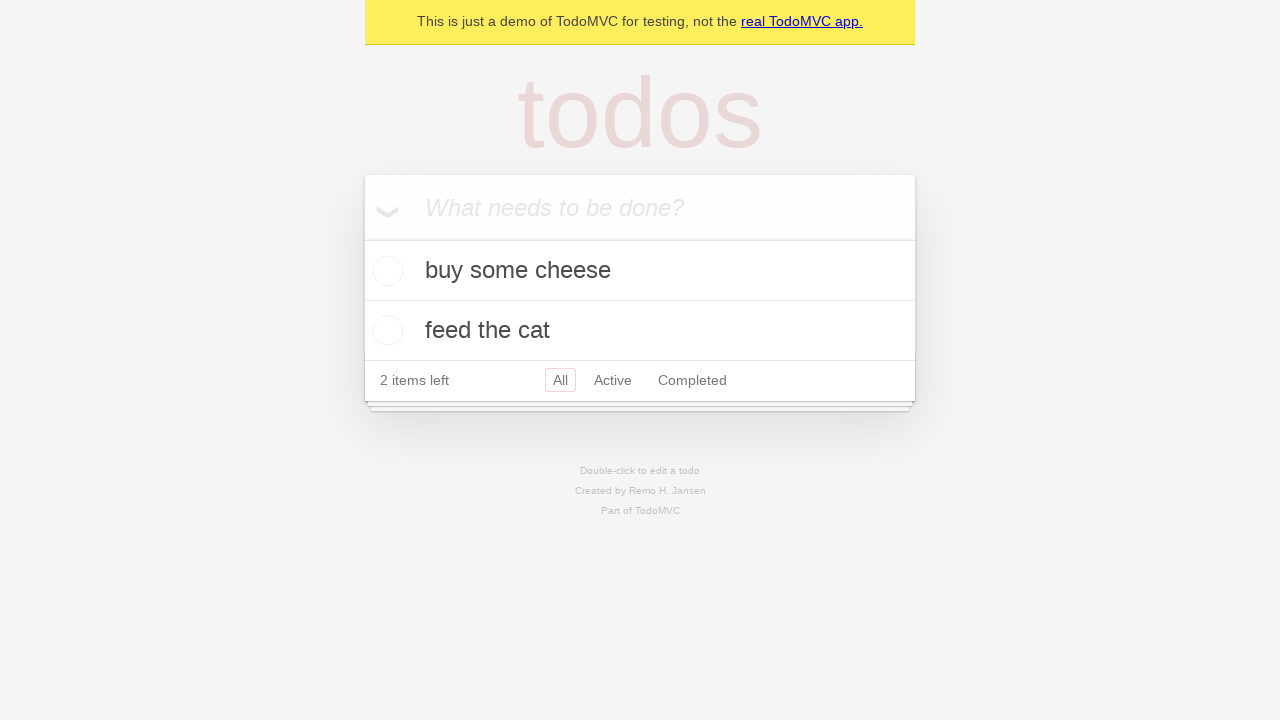